Tests hover and right-click actions on menu items, then navigates to a submenu link on the EPFO India website

Starting URL: https://www.epfindia.gov.in/site_en/index.php

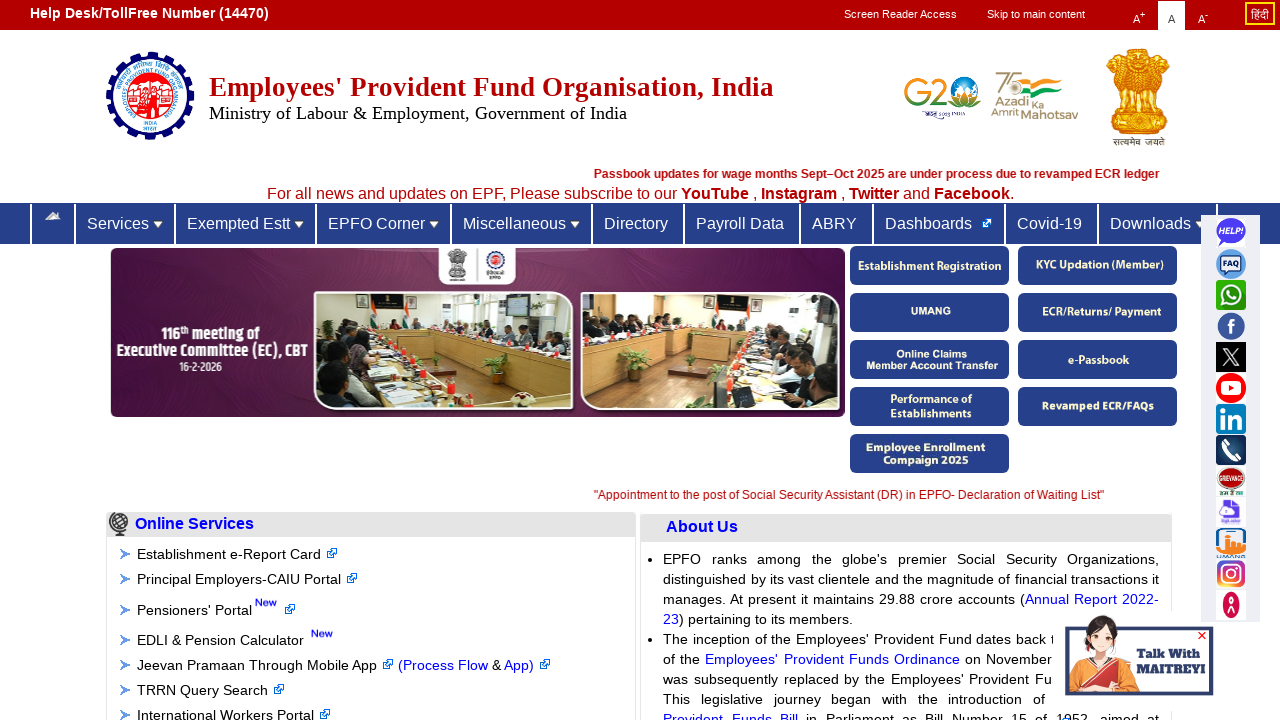

Hovered over 'Exempted Es' menu item at (246, 224) on a:has-text('Exempted Es')
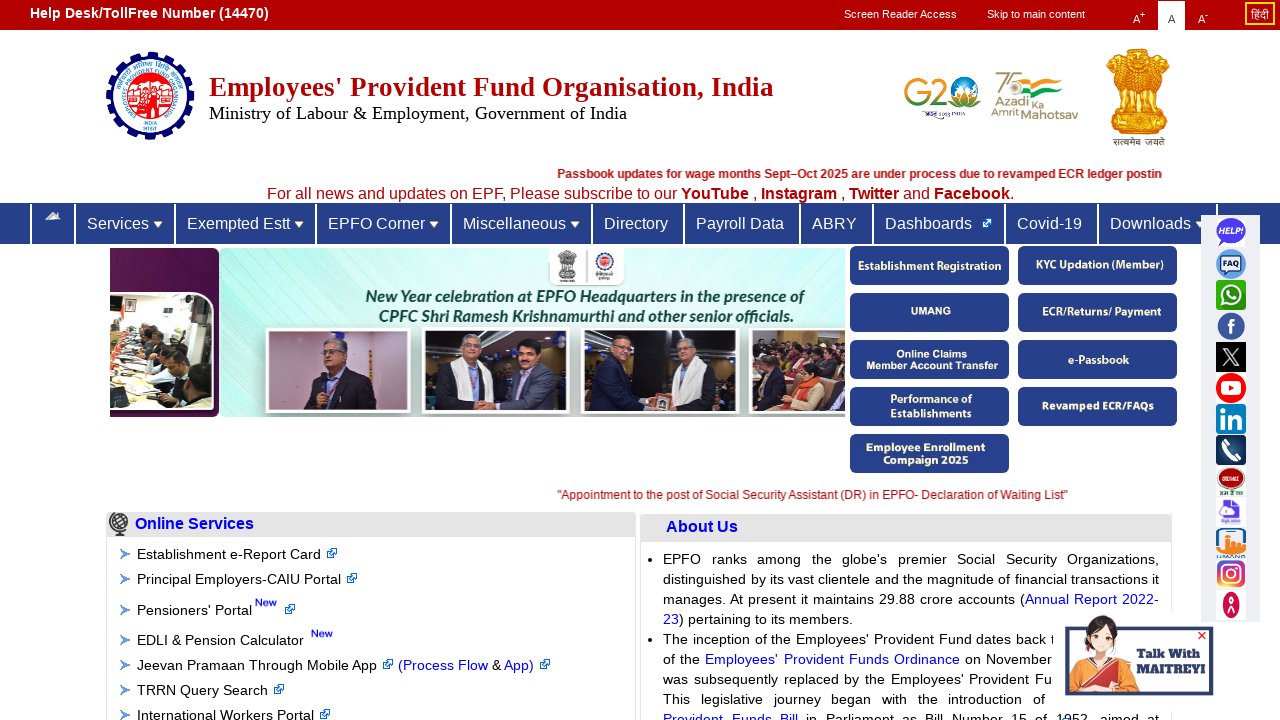

Right-clicked on 'Exempted Es' menu item at (246, 224) on a:has-text('Exempted Es')
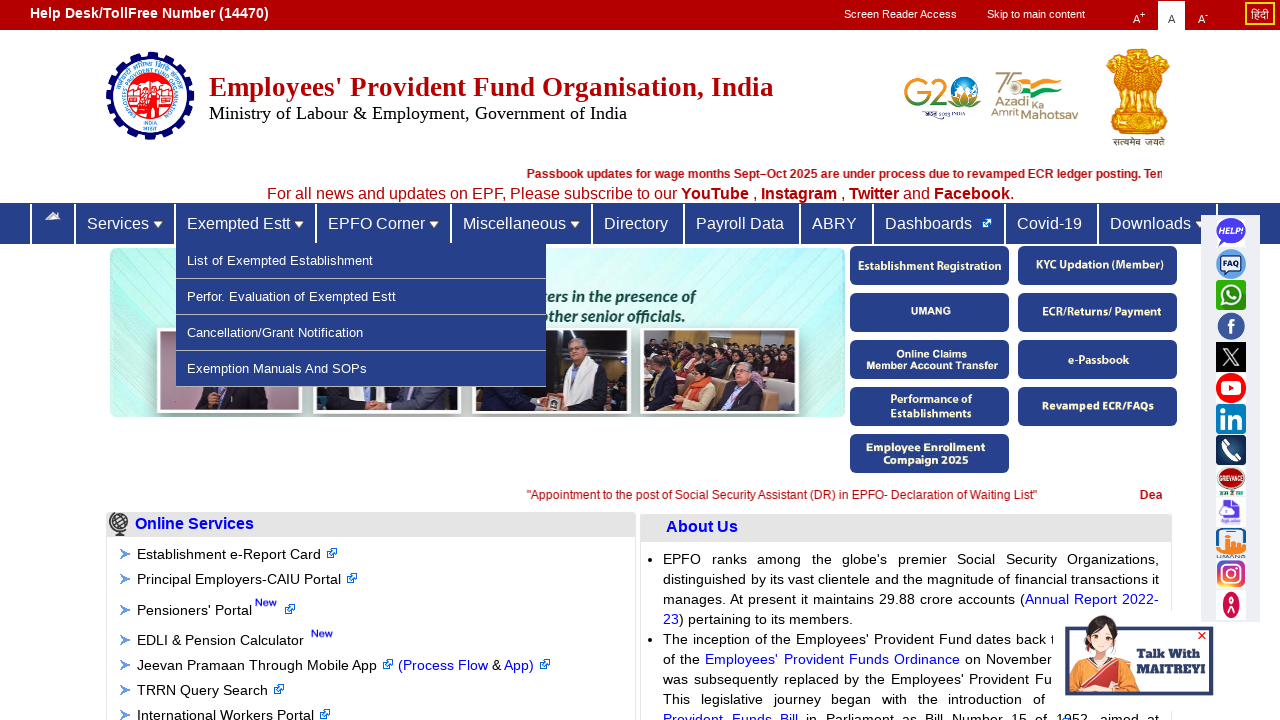

Clicked on 'List of Exempted Establishment' submenu item at (361, 260) on a:has-text('List of Exempted Establishment')
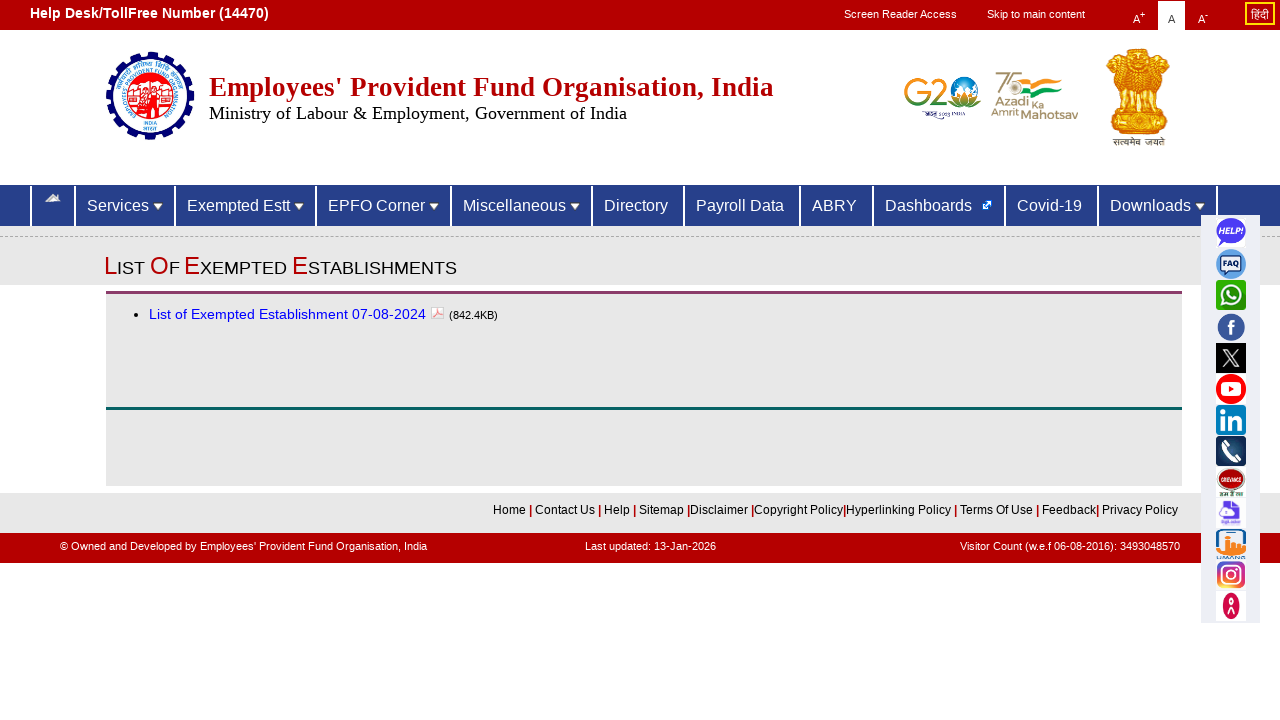

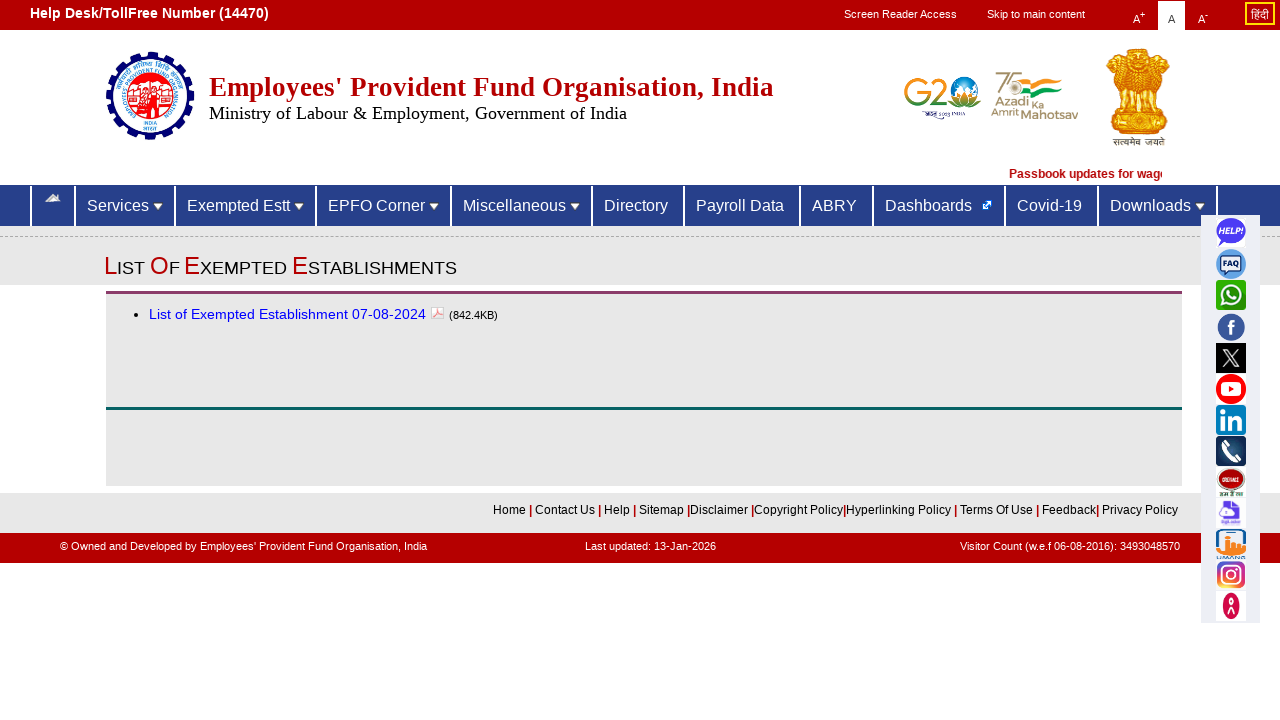